Tests prompt dialog by clicking the prompt button and entering text into the alert

Starting URL: https://demoqa.com/alerts

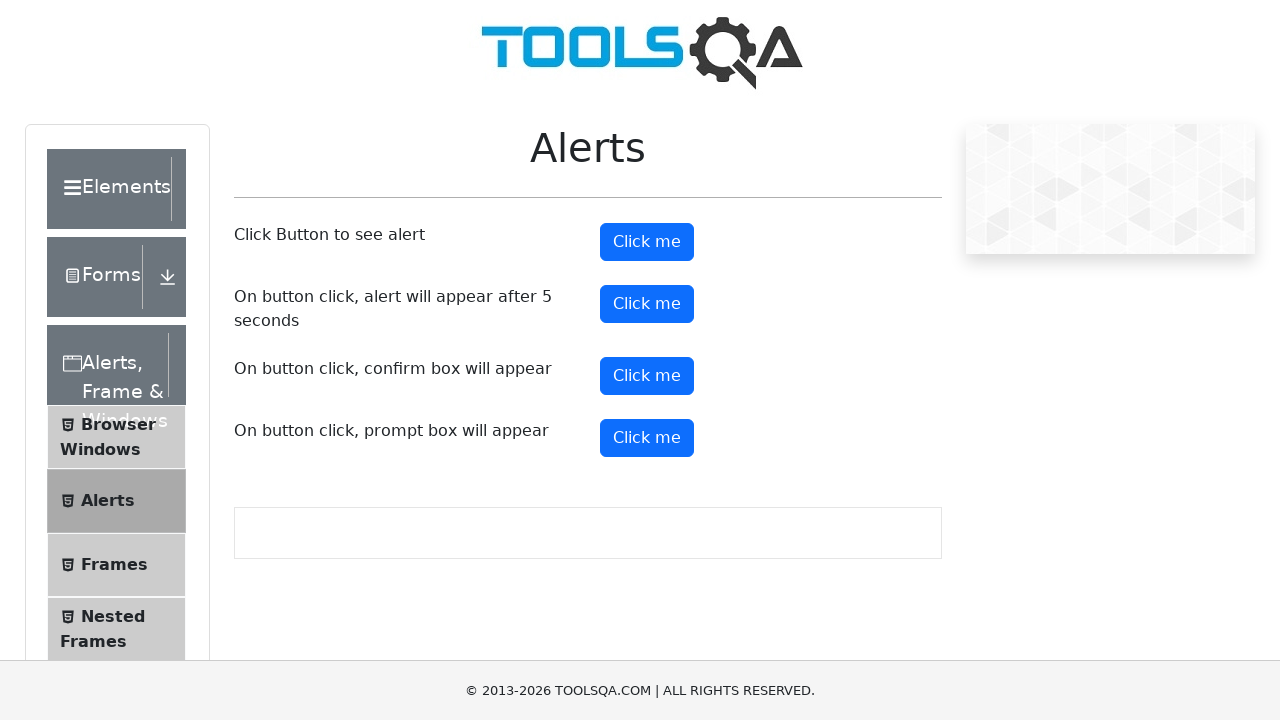

Set up dialog handler to accept prompt with text 'Meder'
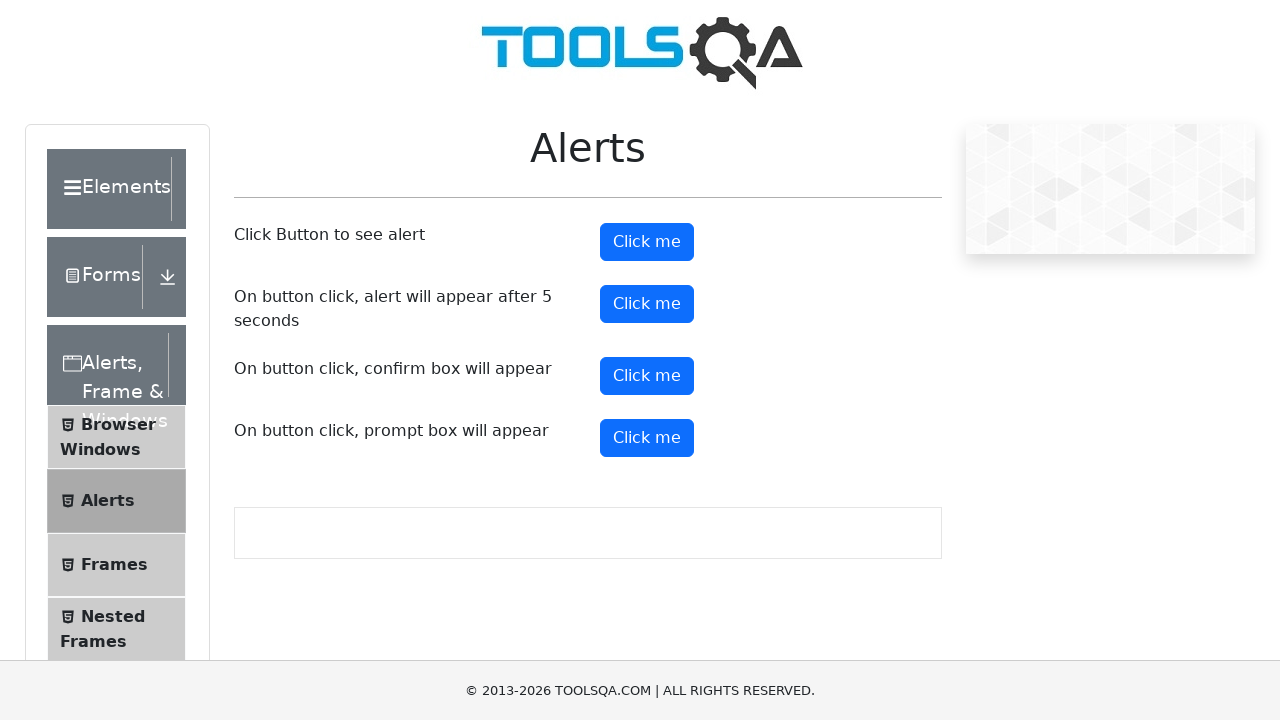

Clicked the prompt button to trigger alert dialog at (647, 438) on #promtButton
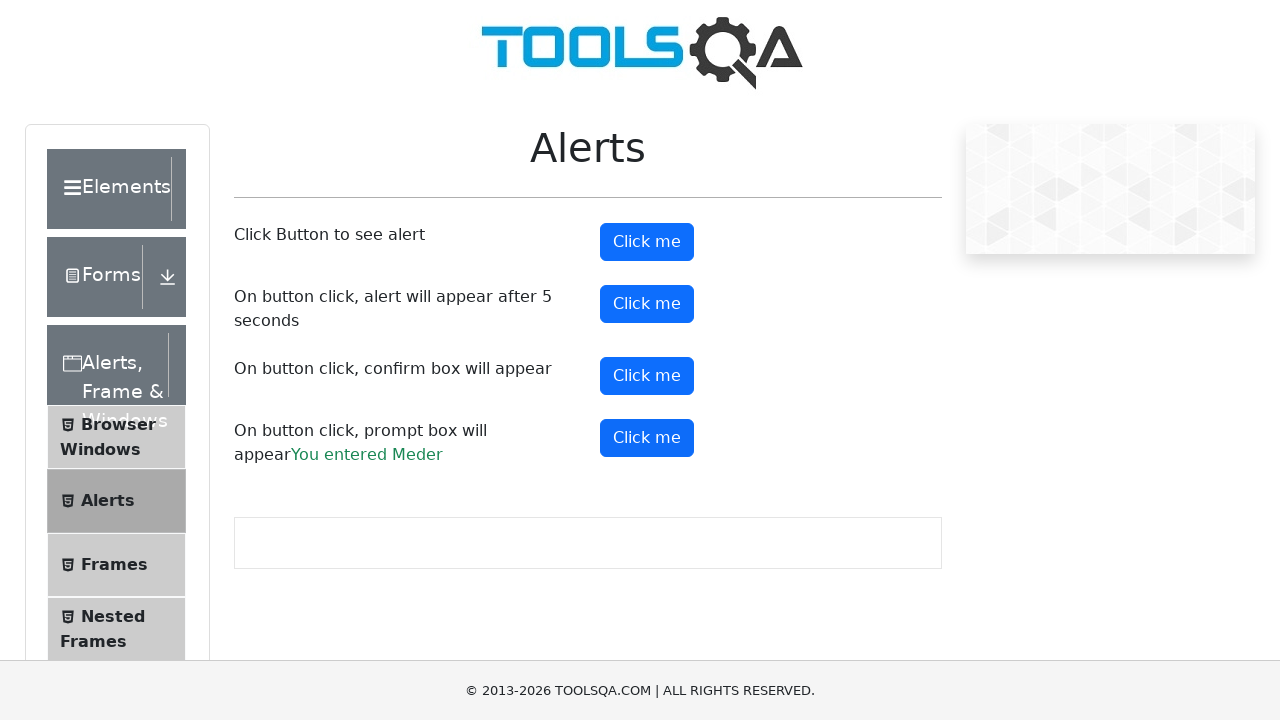

Prompt result element loaded after dialog interaction
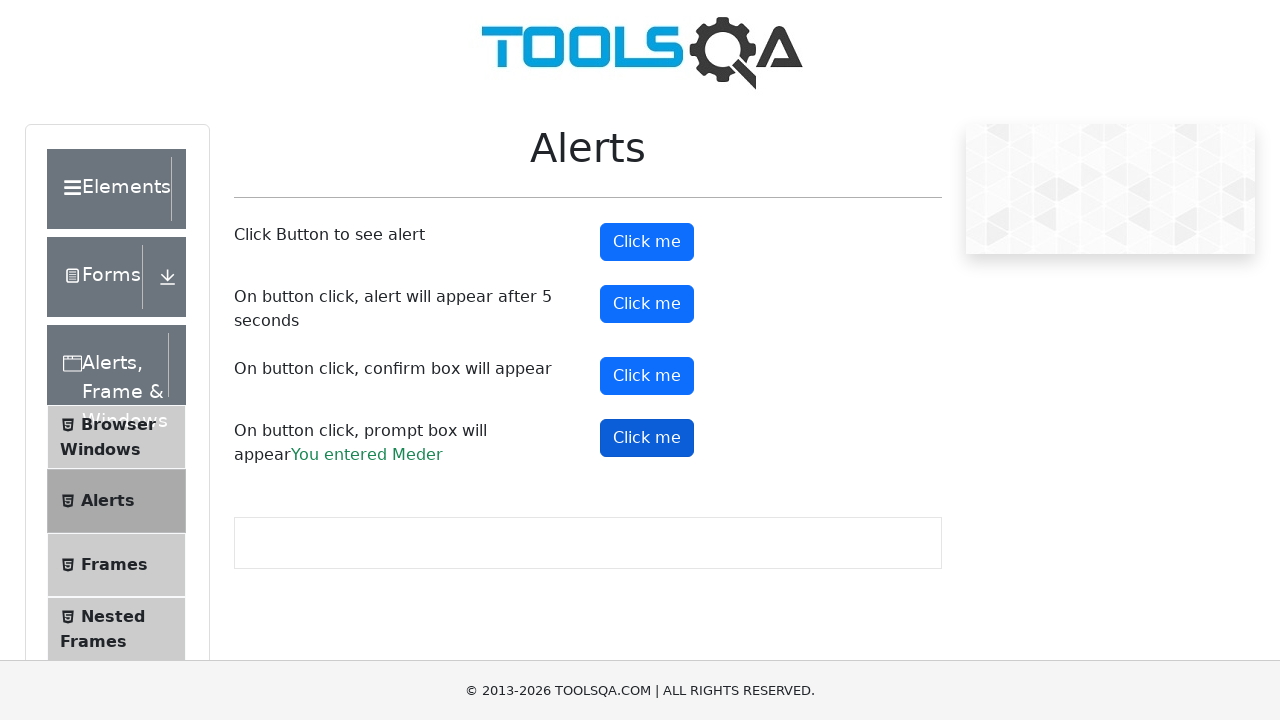

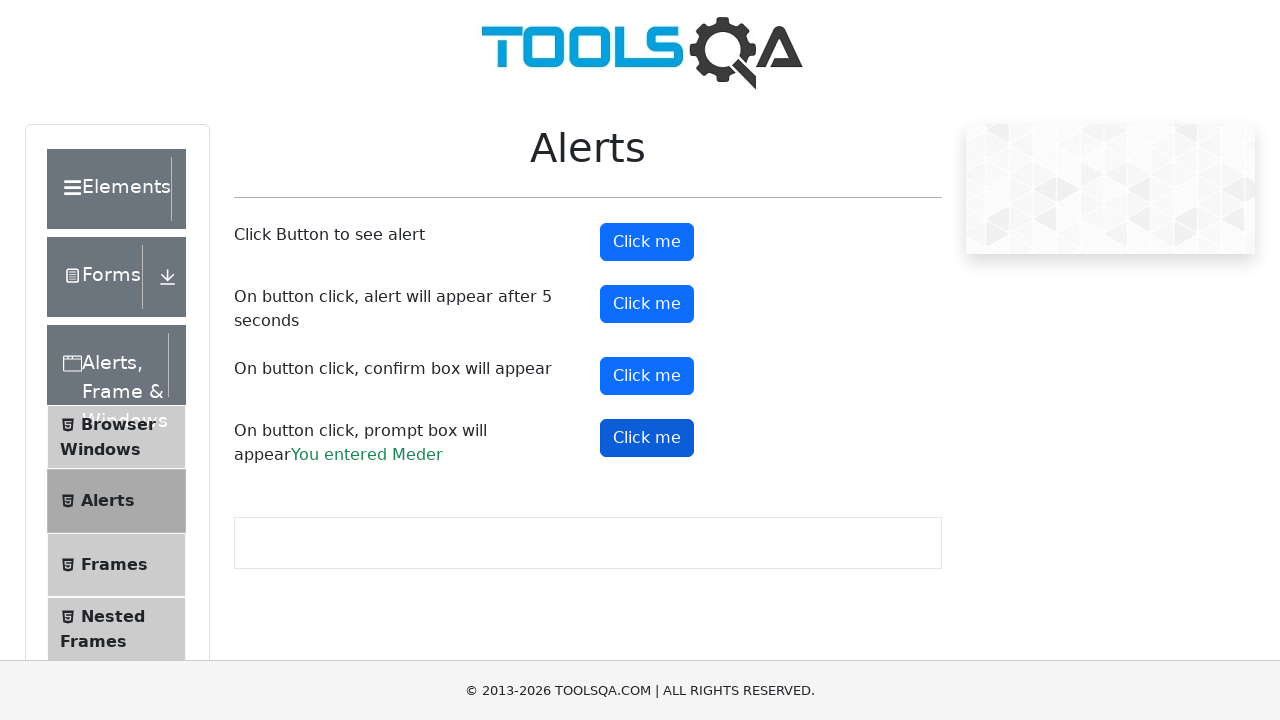